Searches for "JS" on W3Schools website and verifies the resulting page title is "JavaScript Tutorial".

Starting URL: https://w3schools.com

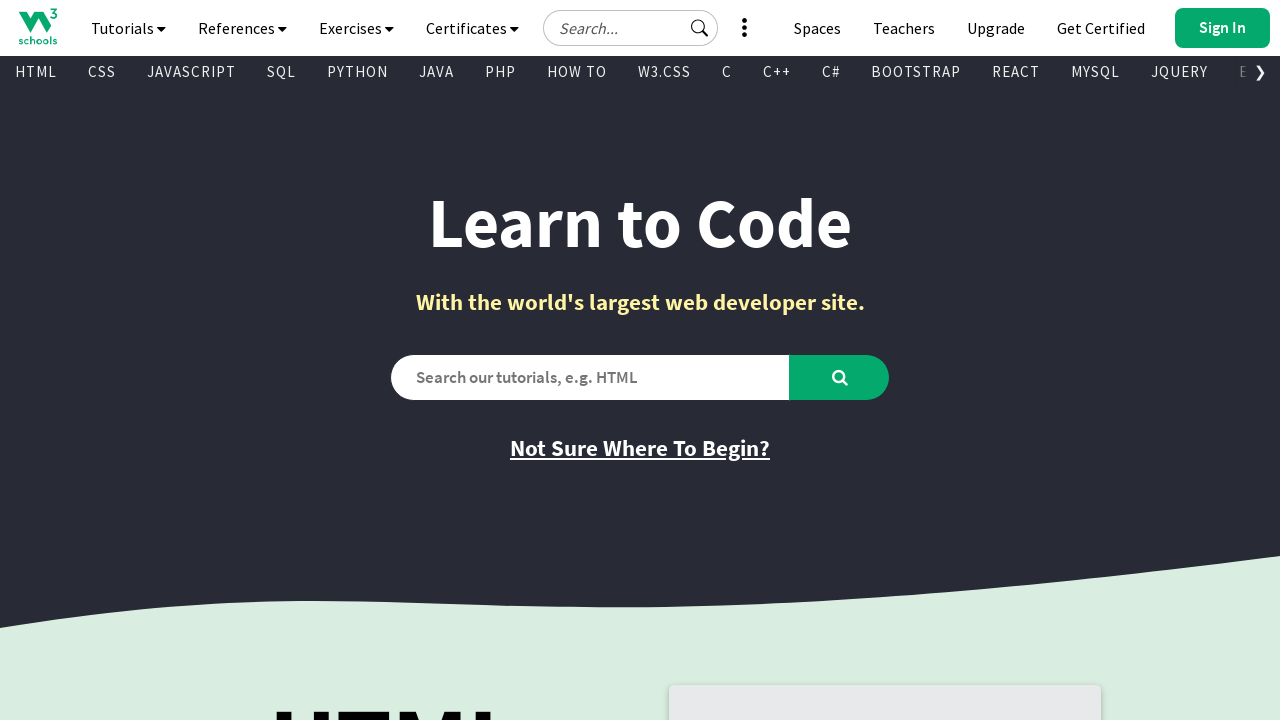

Filled search box with 'JS' on #search2
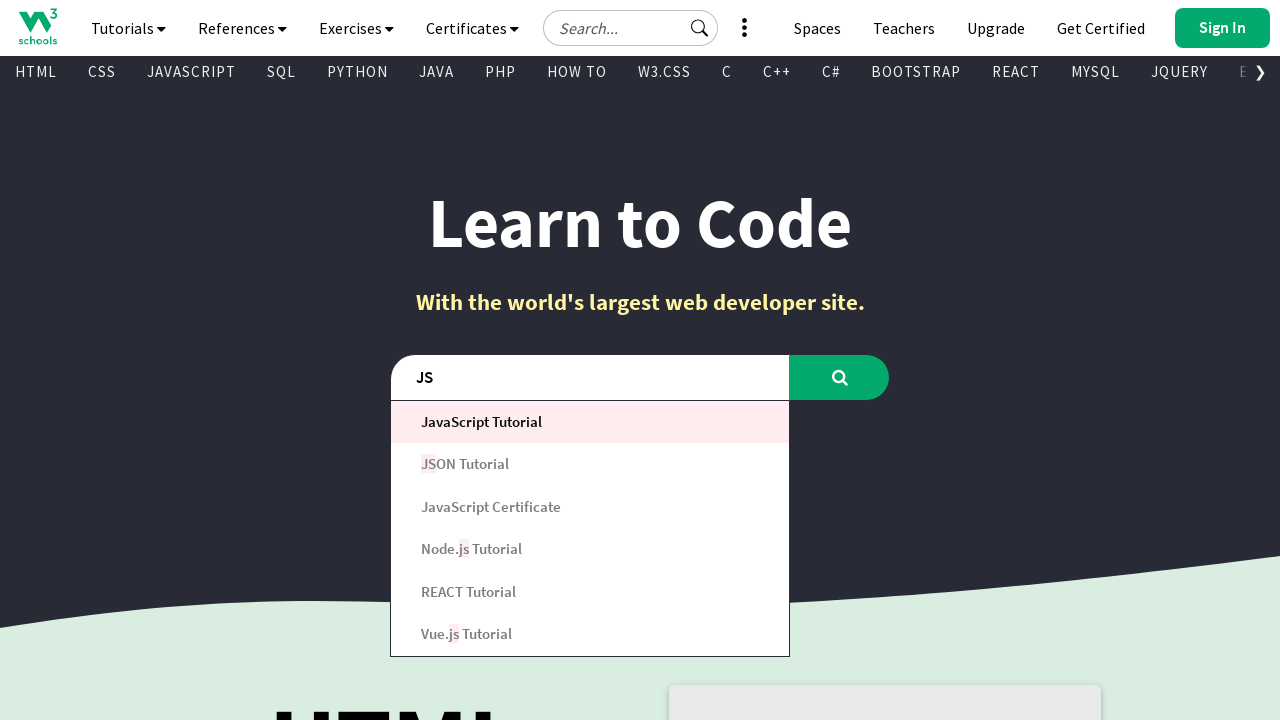

Clicked submit button at (840, 377) on button
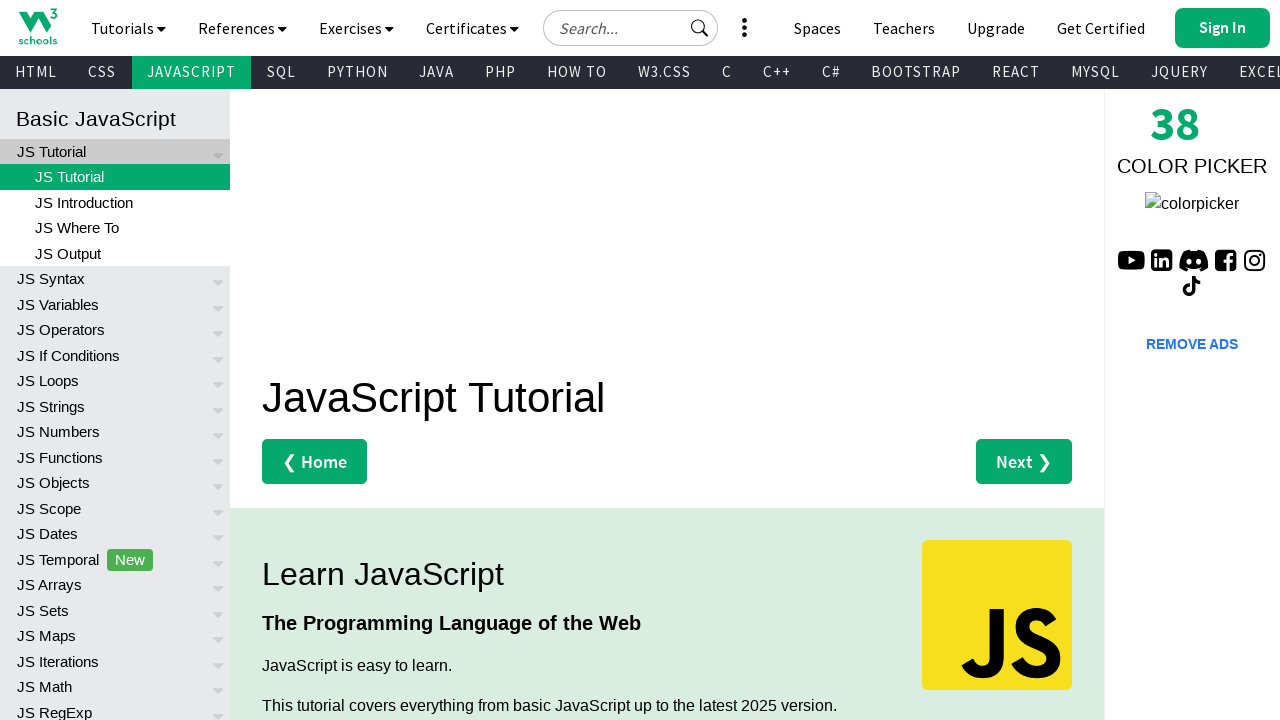

Page loaded and DOM content ready
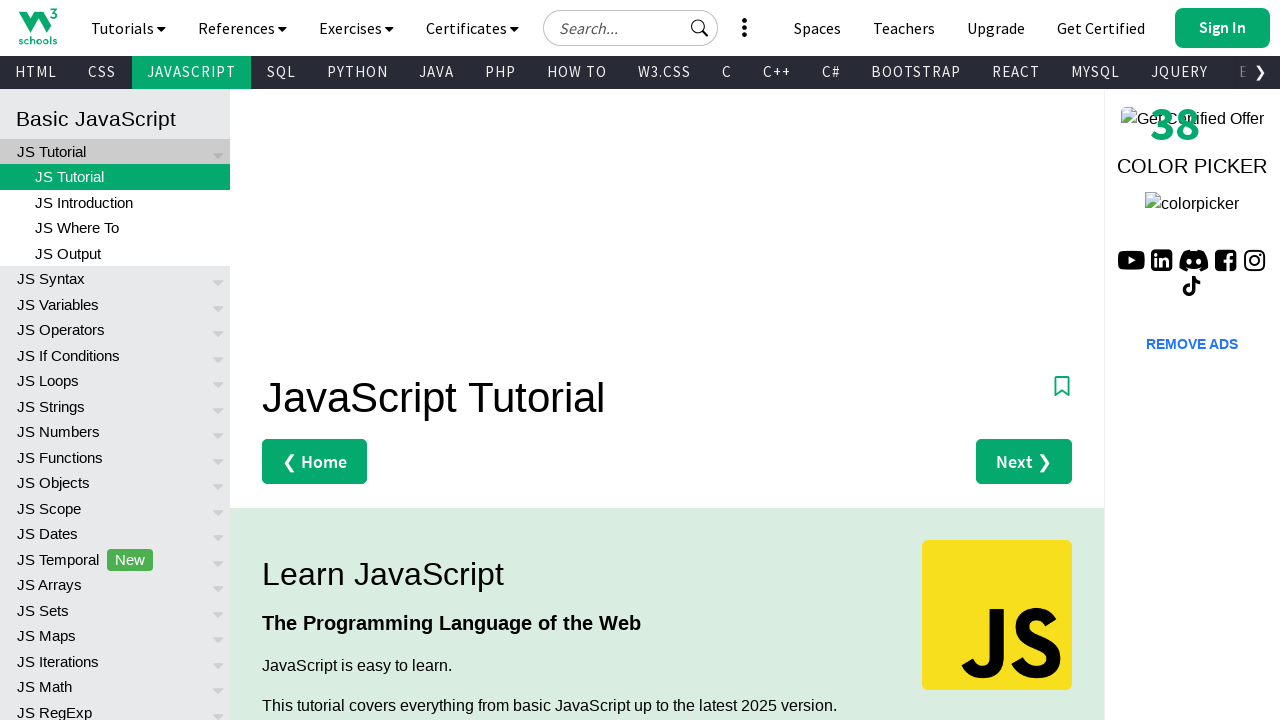

Verified page title is 'JavaScript Tutorial'
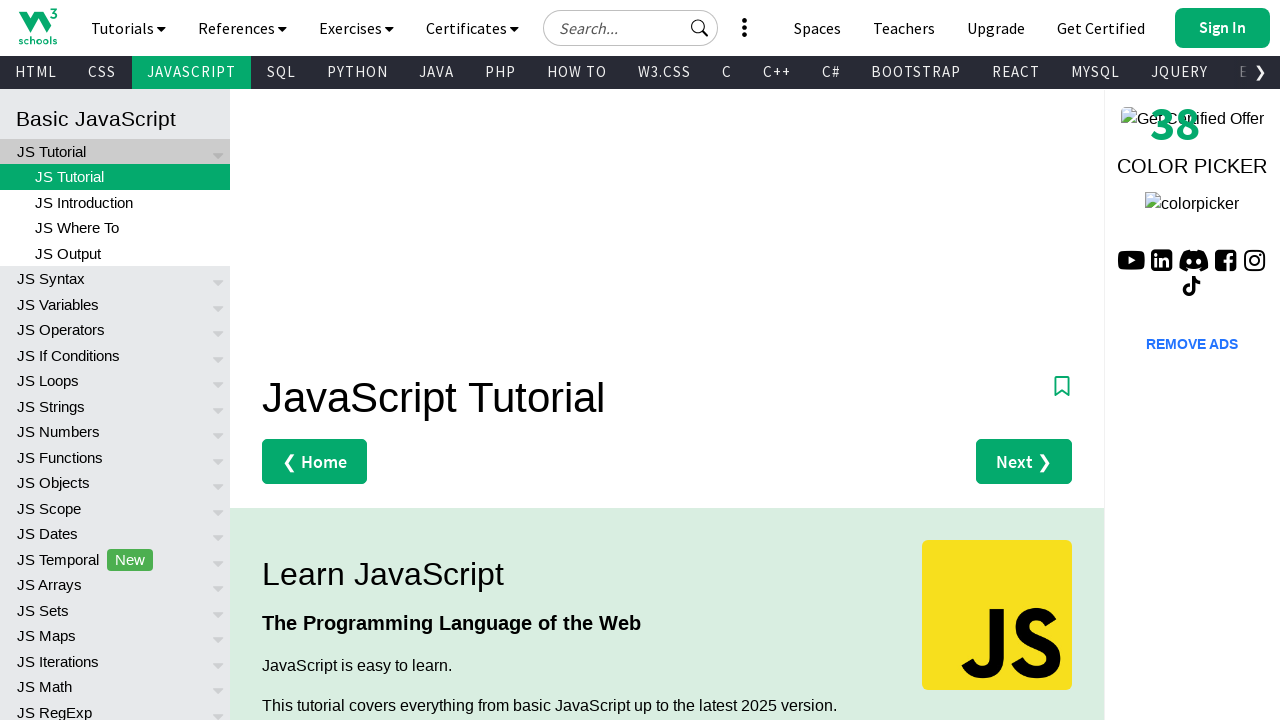

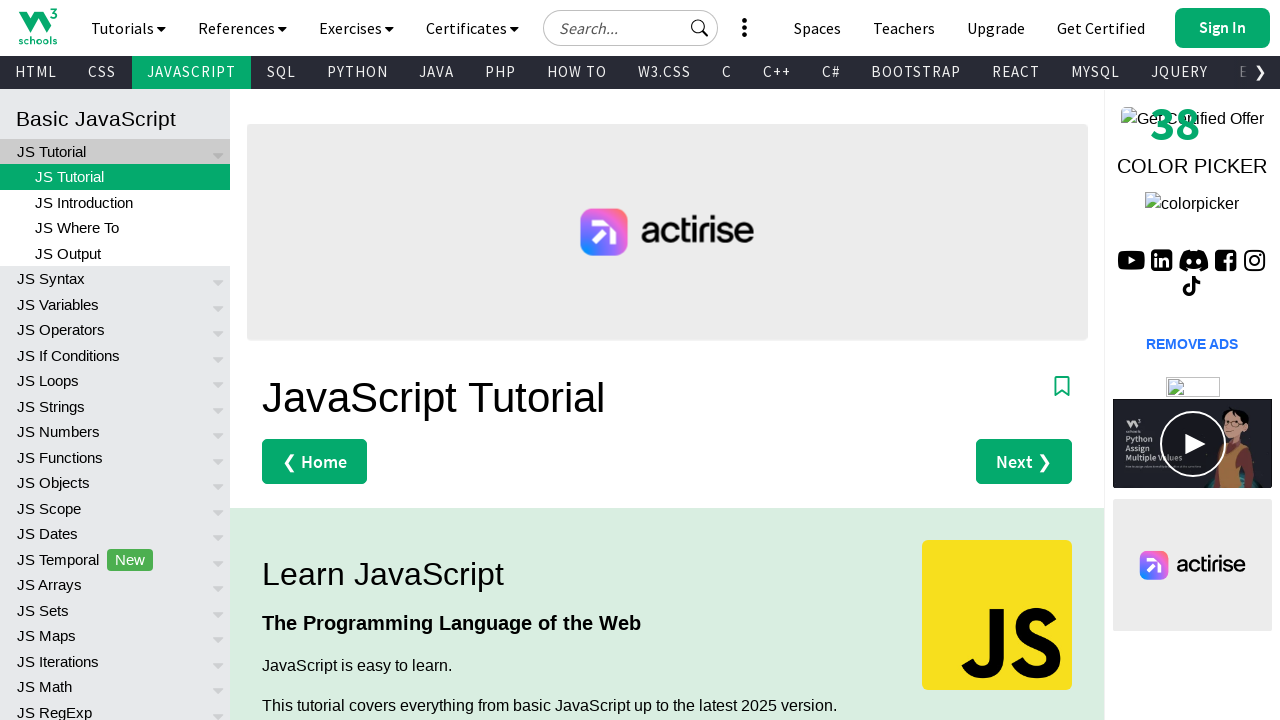